Navigates to the ExxonMobil About Argentina page and verifies that the page loads completely

Starting URL: https://corporate.exxonmobil.com/Locations/Argentina/About-Argentina-operations

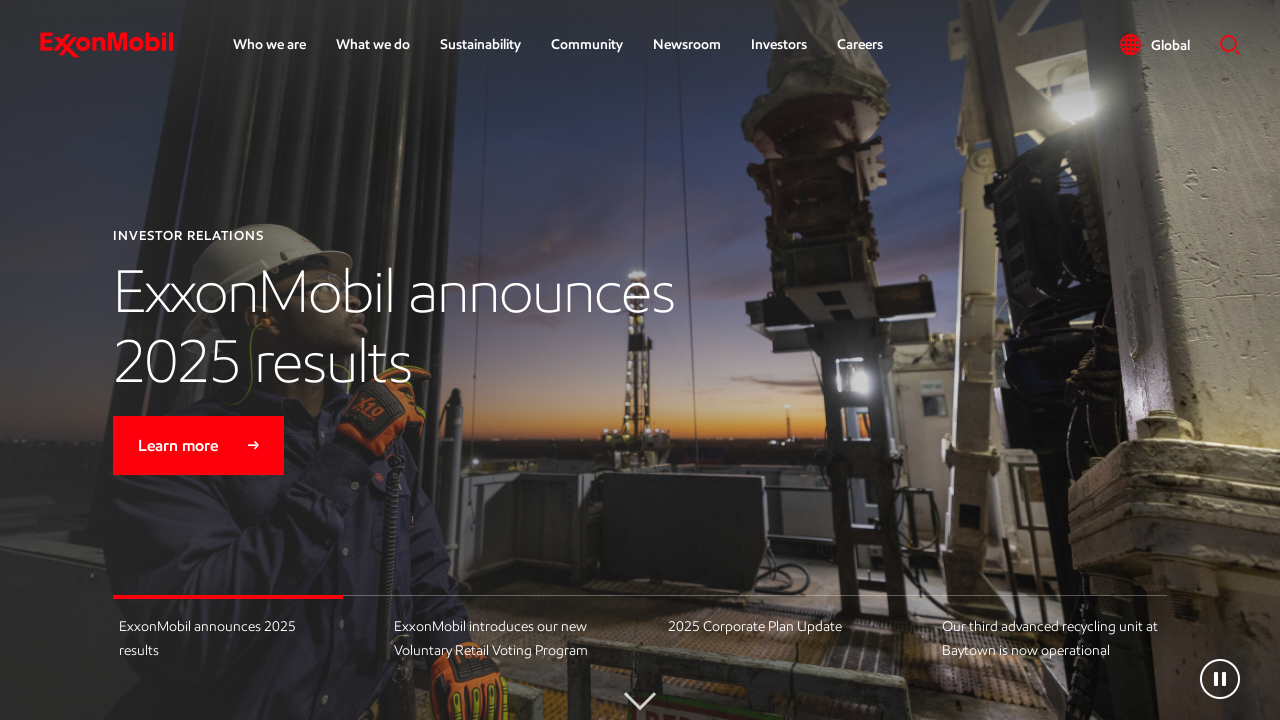

Waited for page DOM content to load
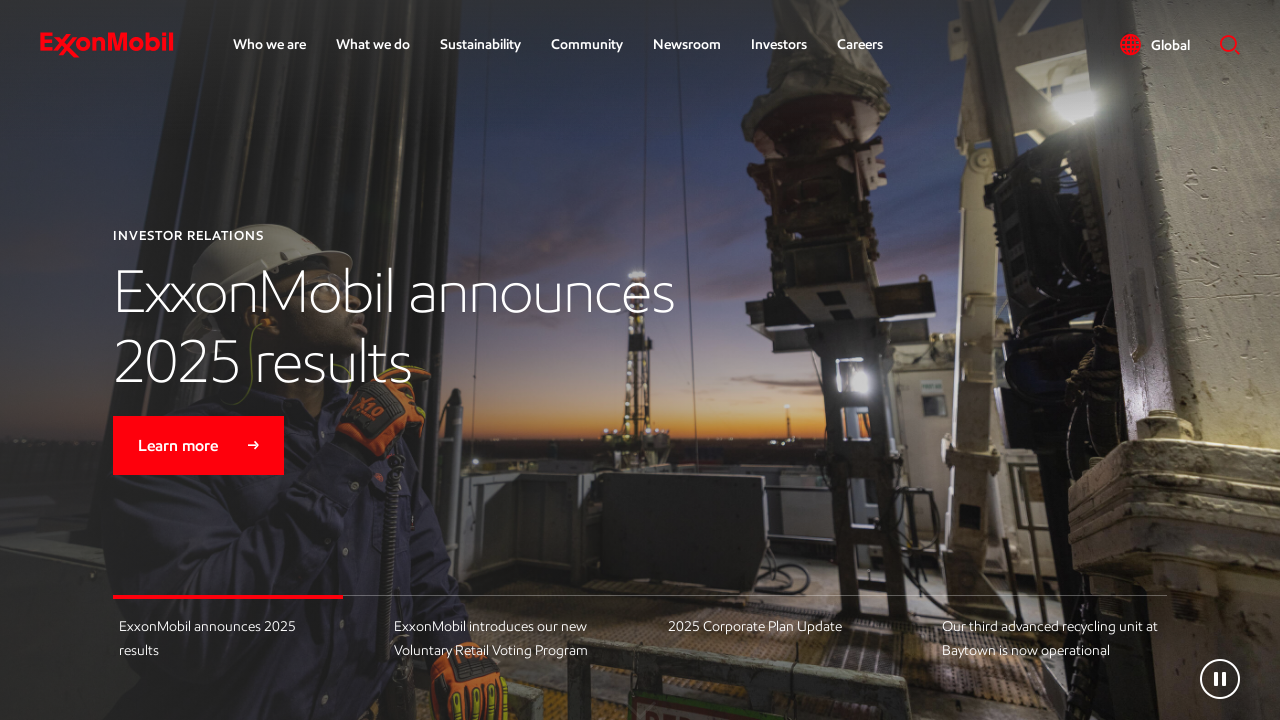

Retrieved document readyState
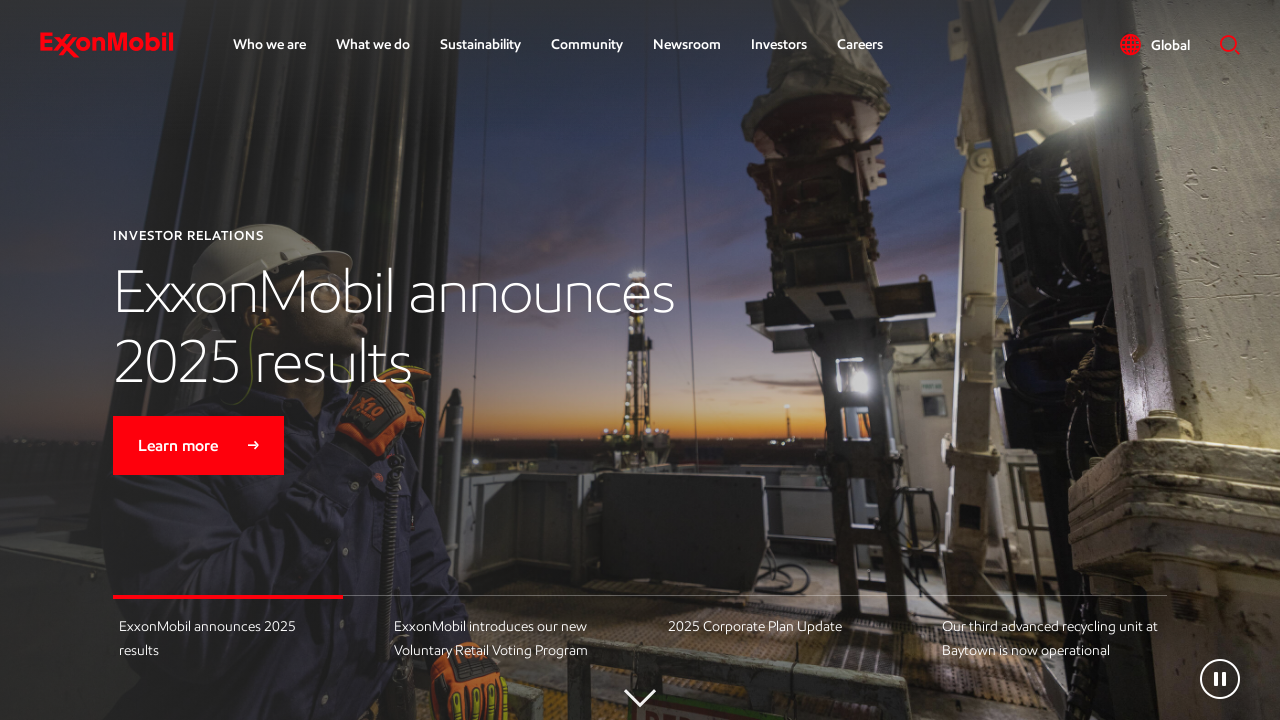

Verified page readyState is 'complete' - About Argentina page loaded successfully
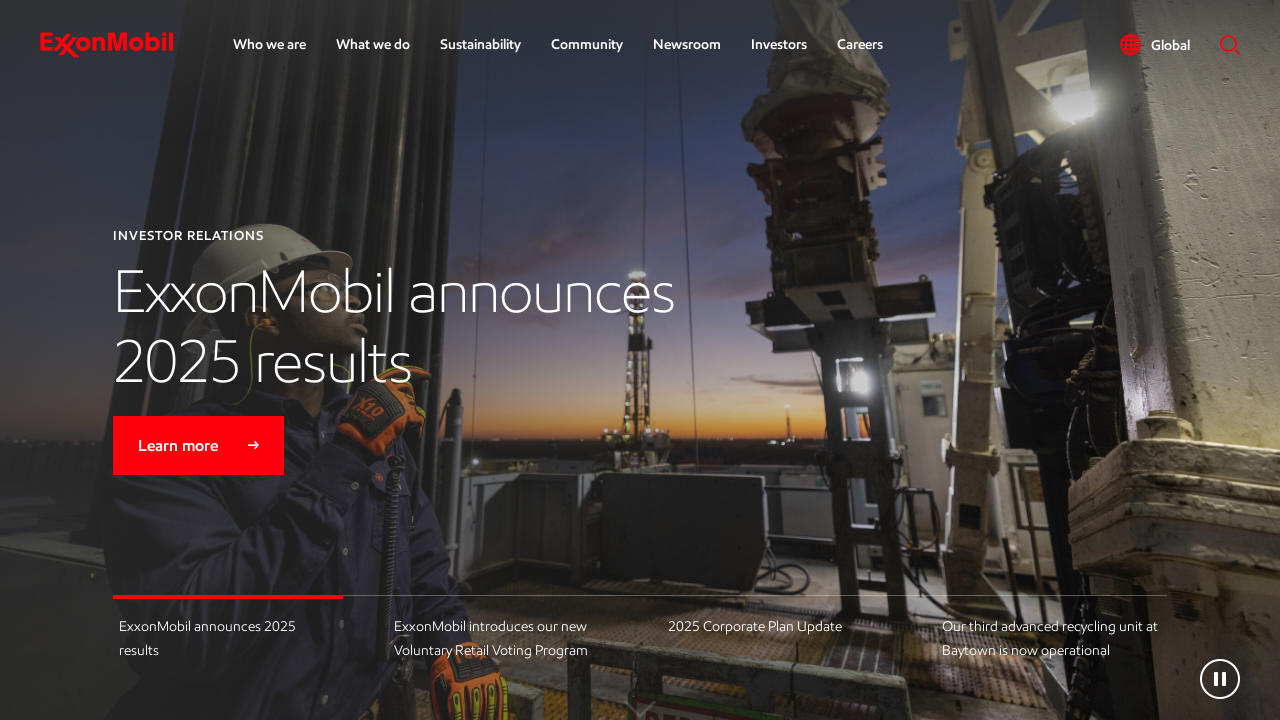

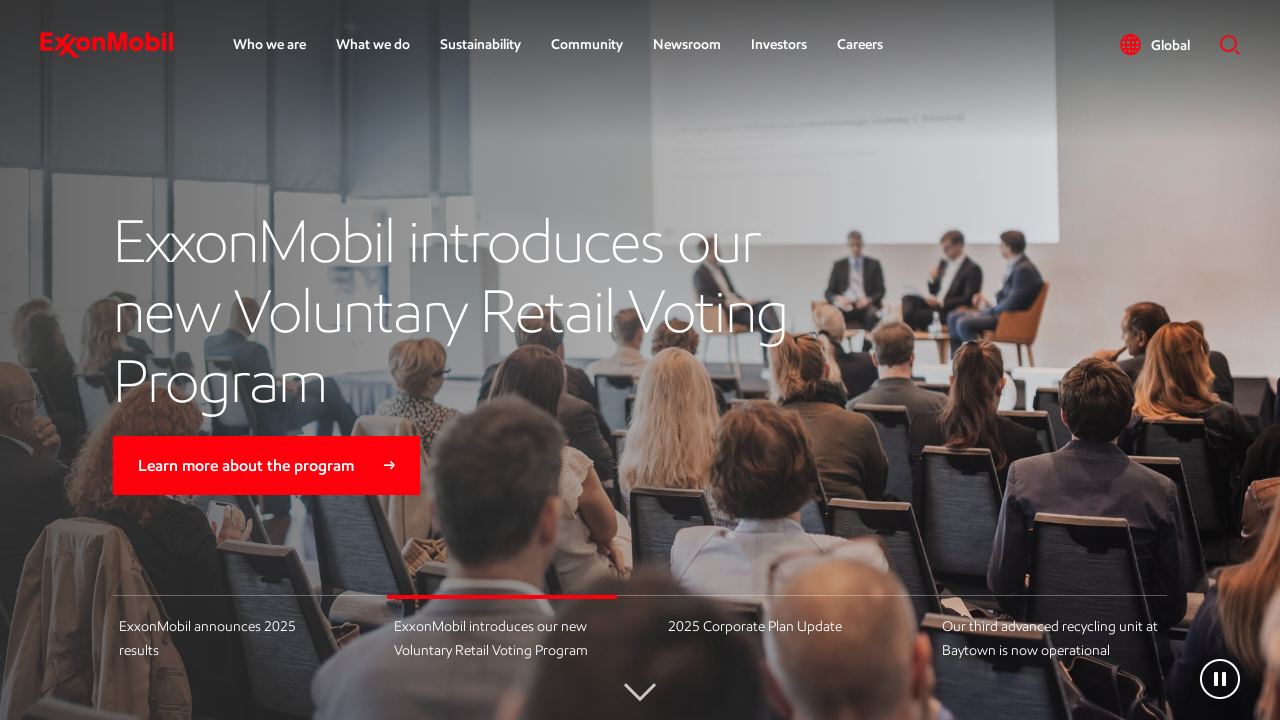